Tests the hide previews checkbox functionality by opening a menu, clicking the hide previews option, and verifying the feed content changes

Starting URL: https://everskies.com/club/free-gifting

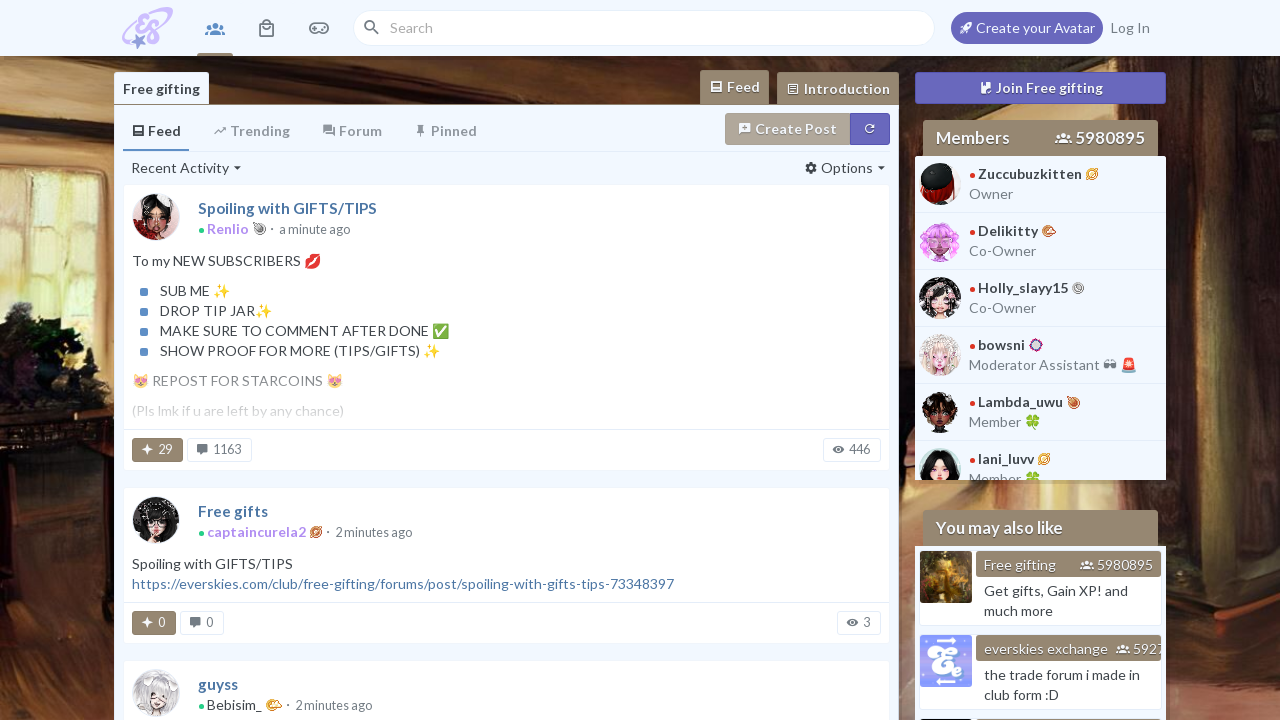

Clicked button menu to open options at (834, 168) on xpath=/html/body/x-root/div/x-club/div/div/div[1]/x-tabs/div/div[3]/div[1]/x-com
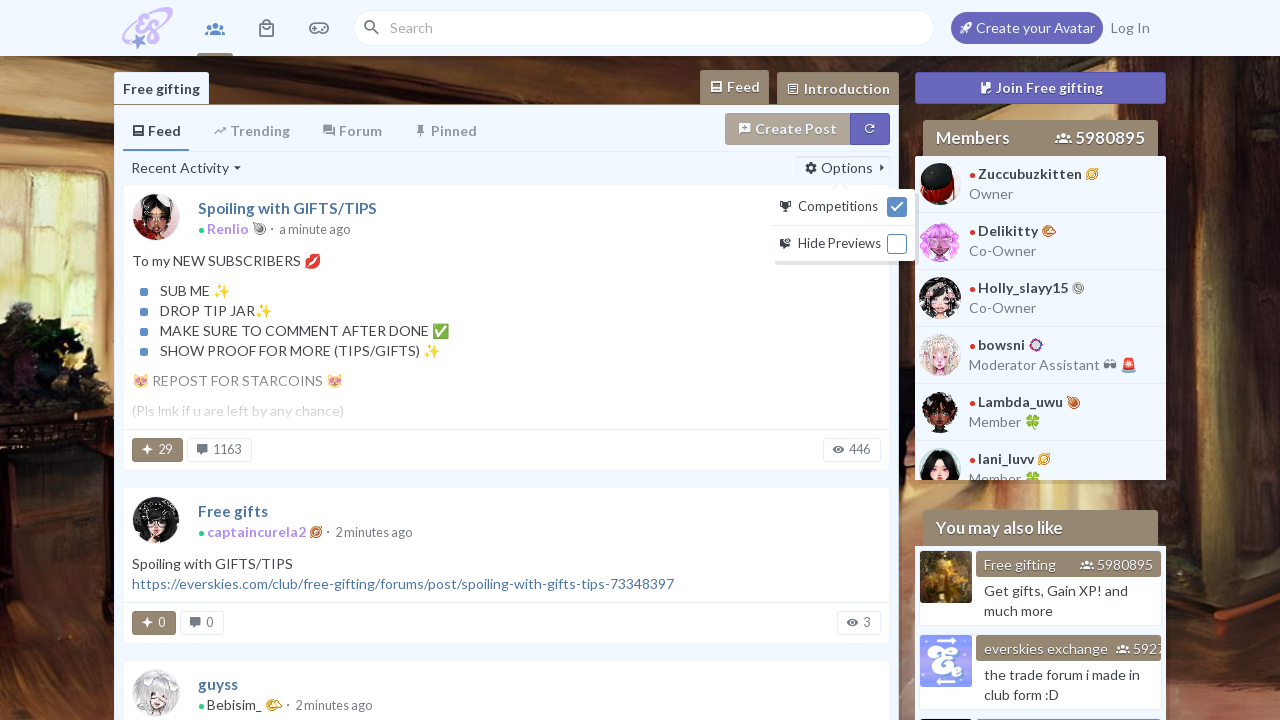

Menu appeared with hide previews option
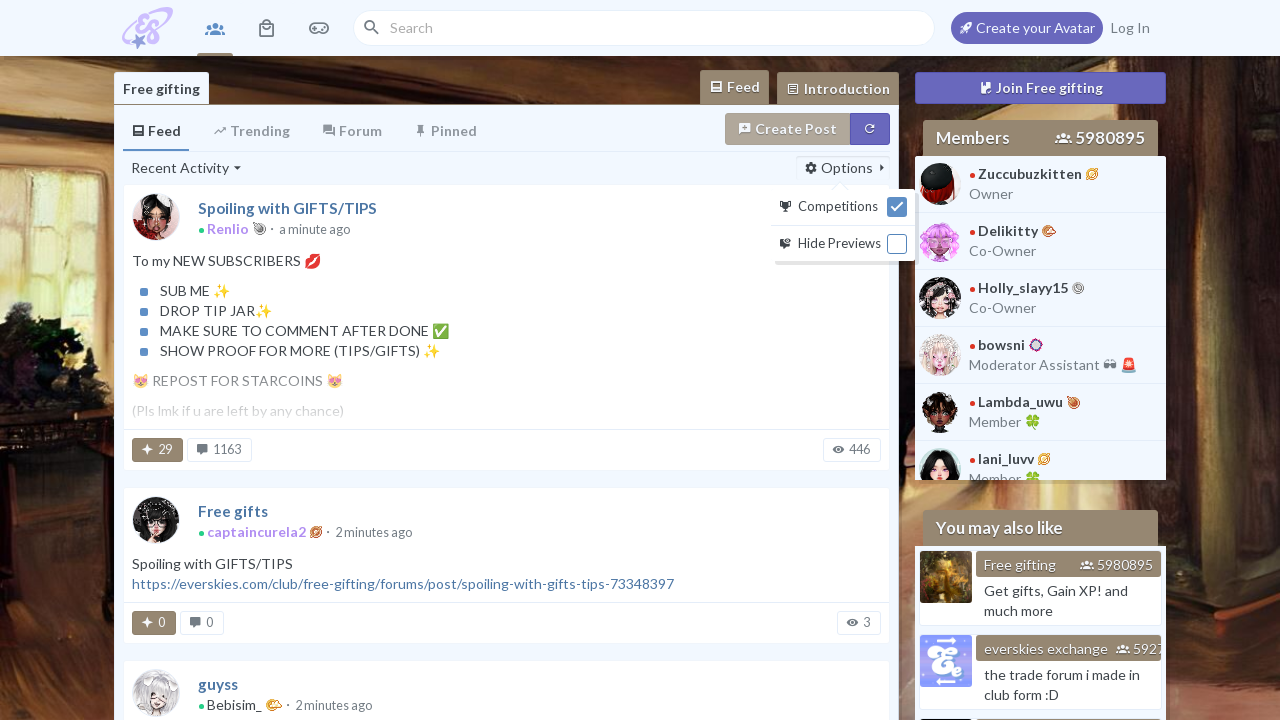

Clicked hide previews option from menu at (840, 243) on xpath=//*[@id='cdk-overlay-1']/x-tooltip/div/div[2]/x-button-menu-content/div/di
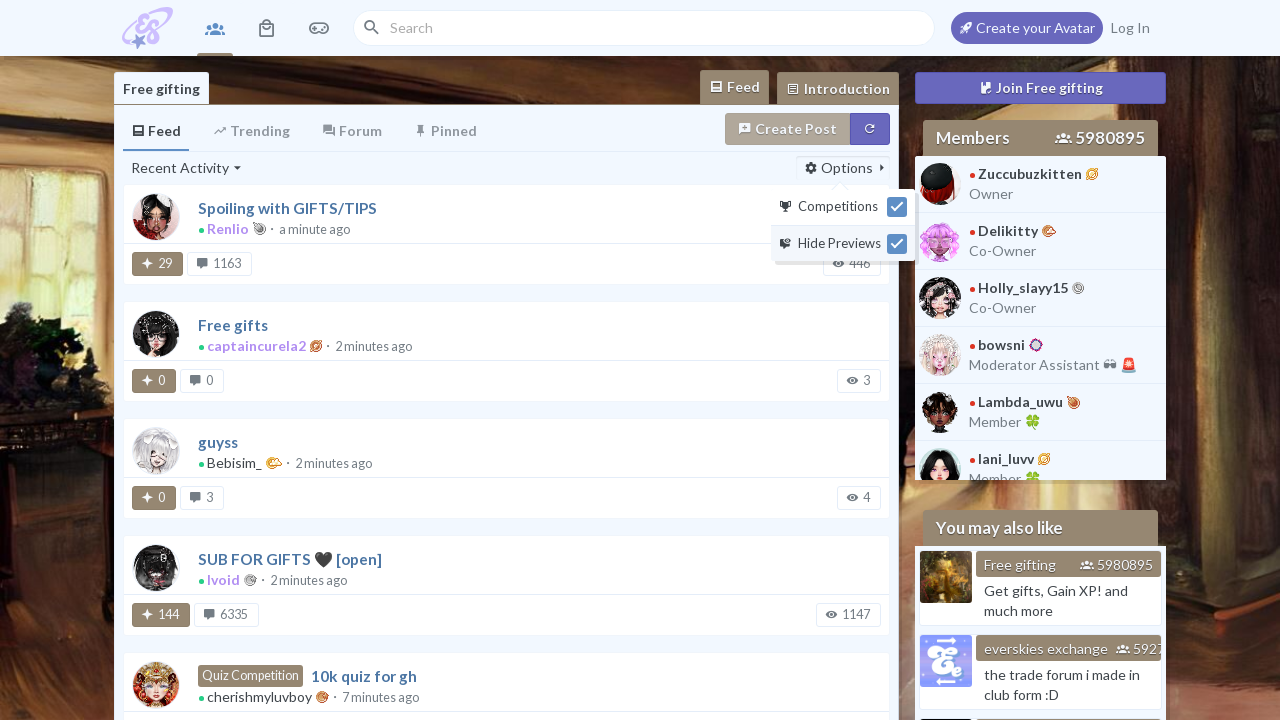

Waited for page to update after hiding previews
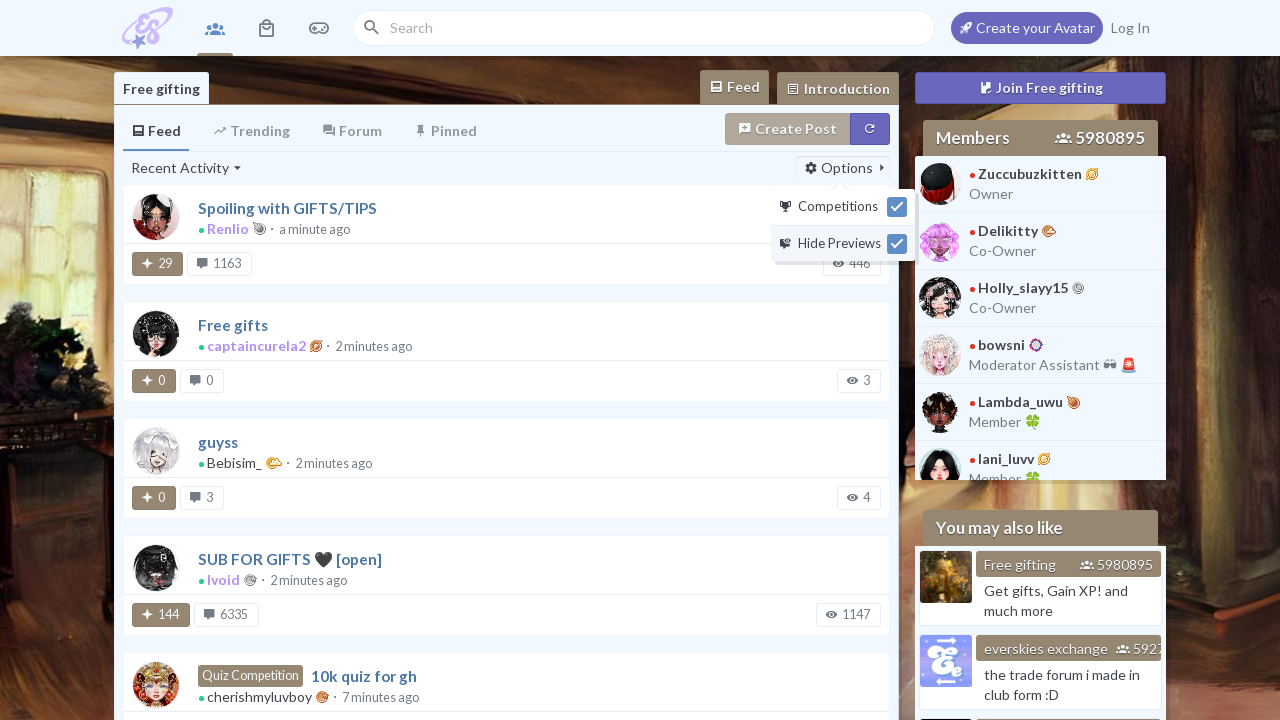

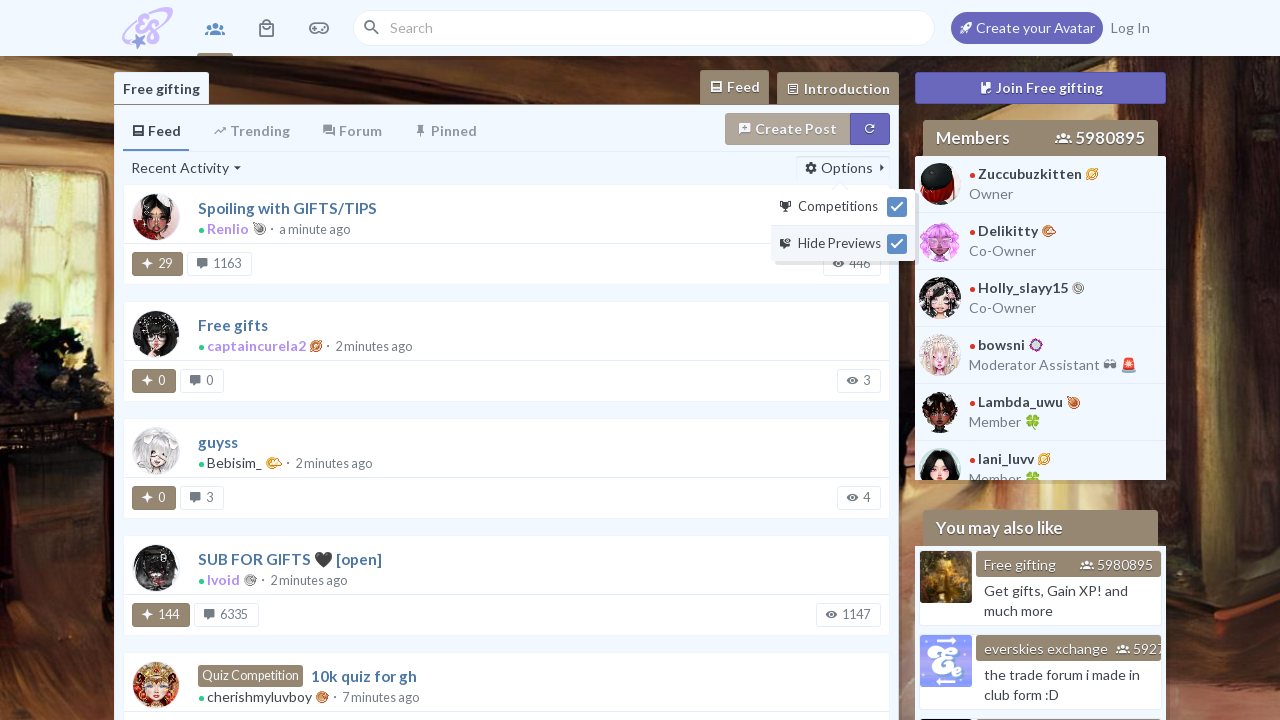